Tests various form interactions on a practice site including filling text fields, selecting radio buttons, checking multiple checkboxes for days, selecting from a country dropdown, verifying data in a table, and navigating through a paginated table to select a product.

Starting URL: https://testautomationpractice.blogspot.com/

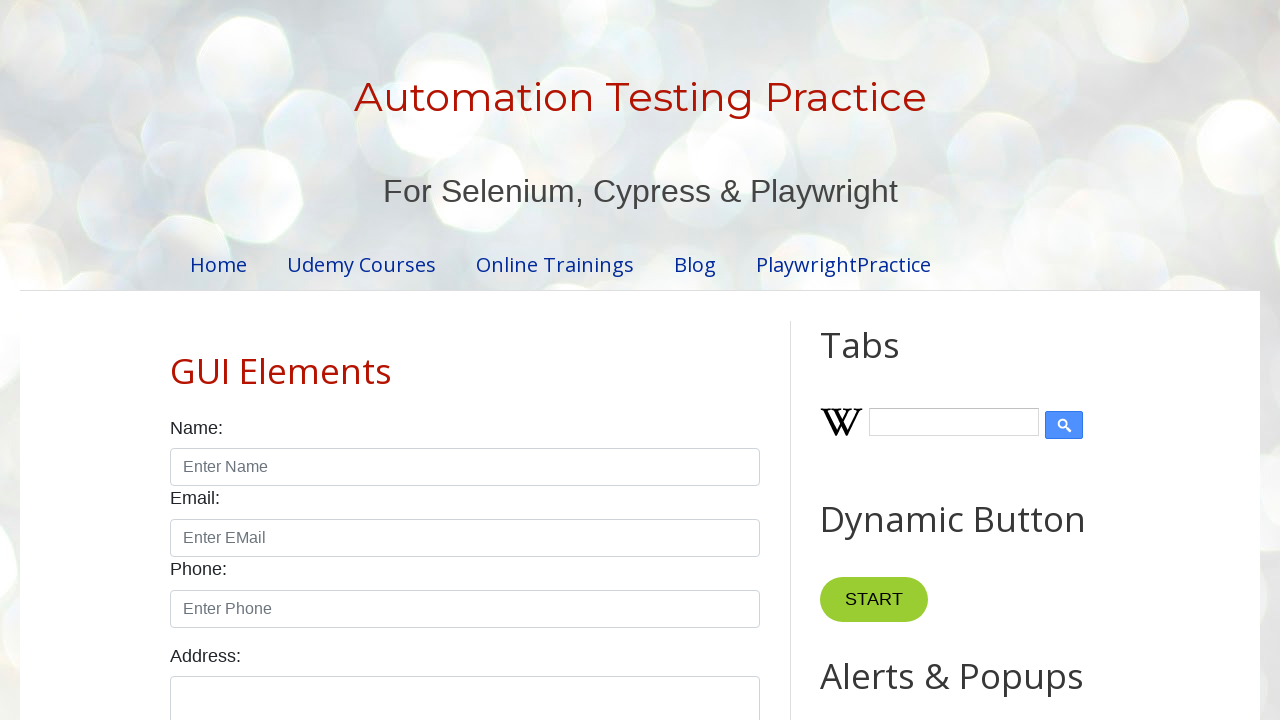

Filled name field with 'JP' on input#name
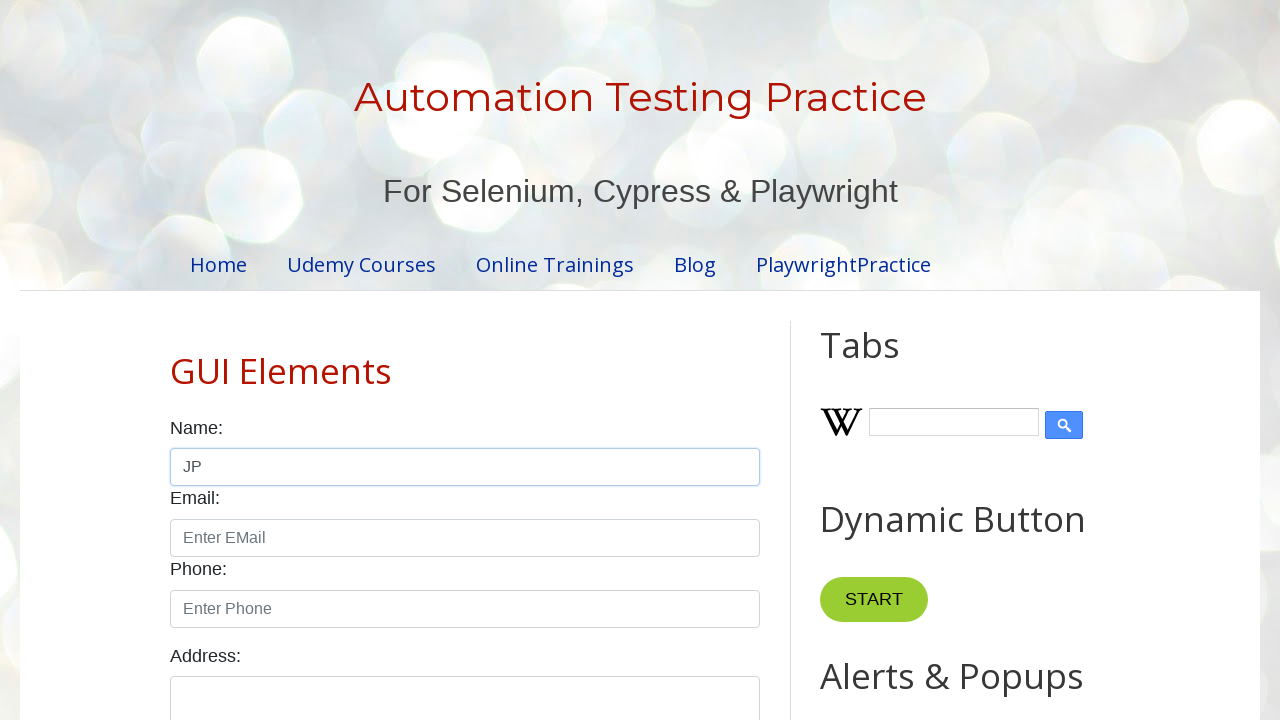

Filled email field with 'eaddress@123.com' on input#email
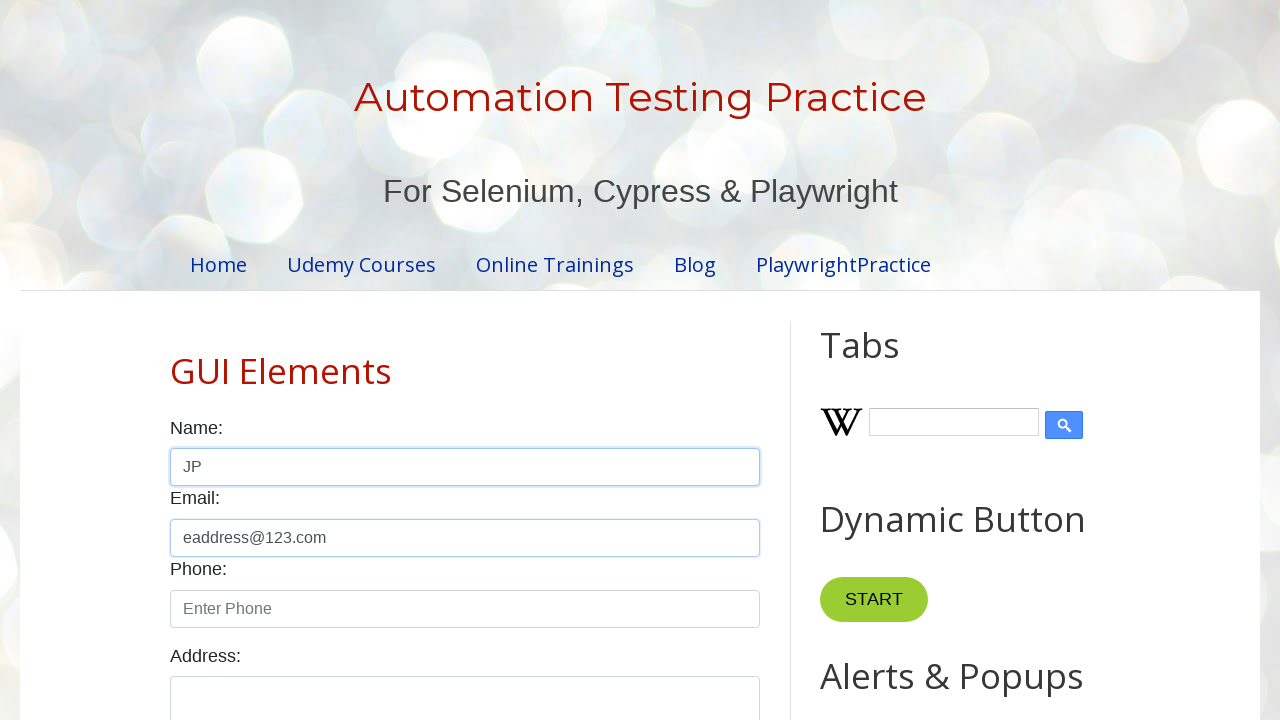

Filled phone field with '9888' on input#phone
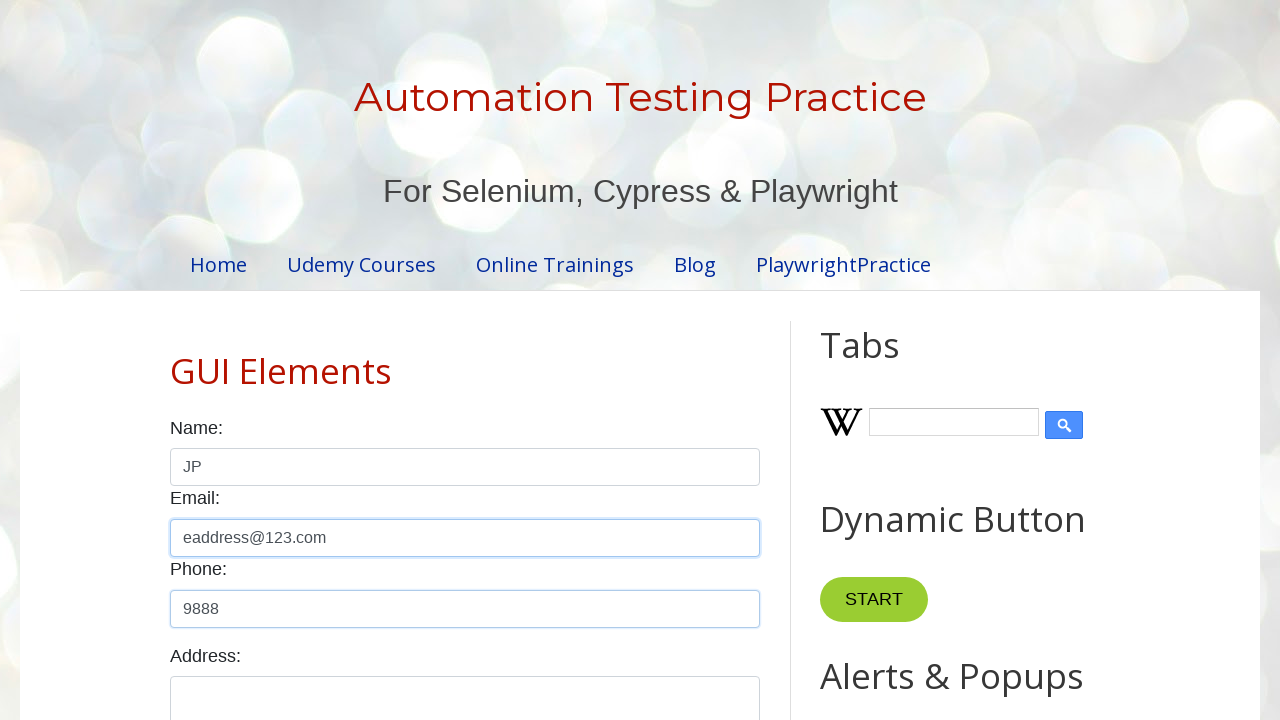

Filled address field with 'address123' on textarea#textarea
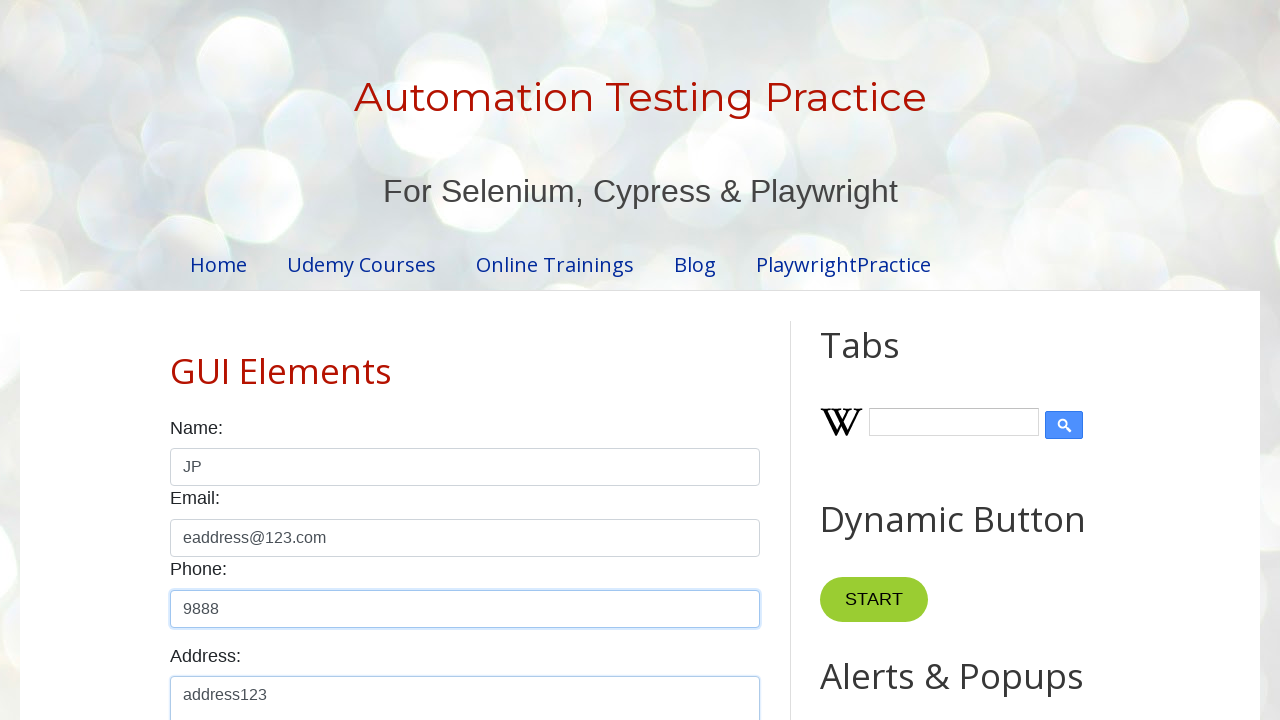

Selected male gender radio button at (176, 360) on input#male
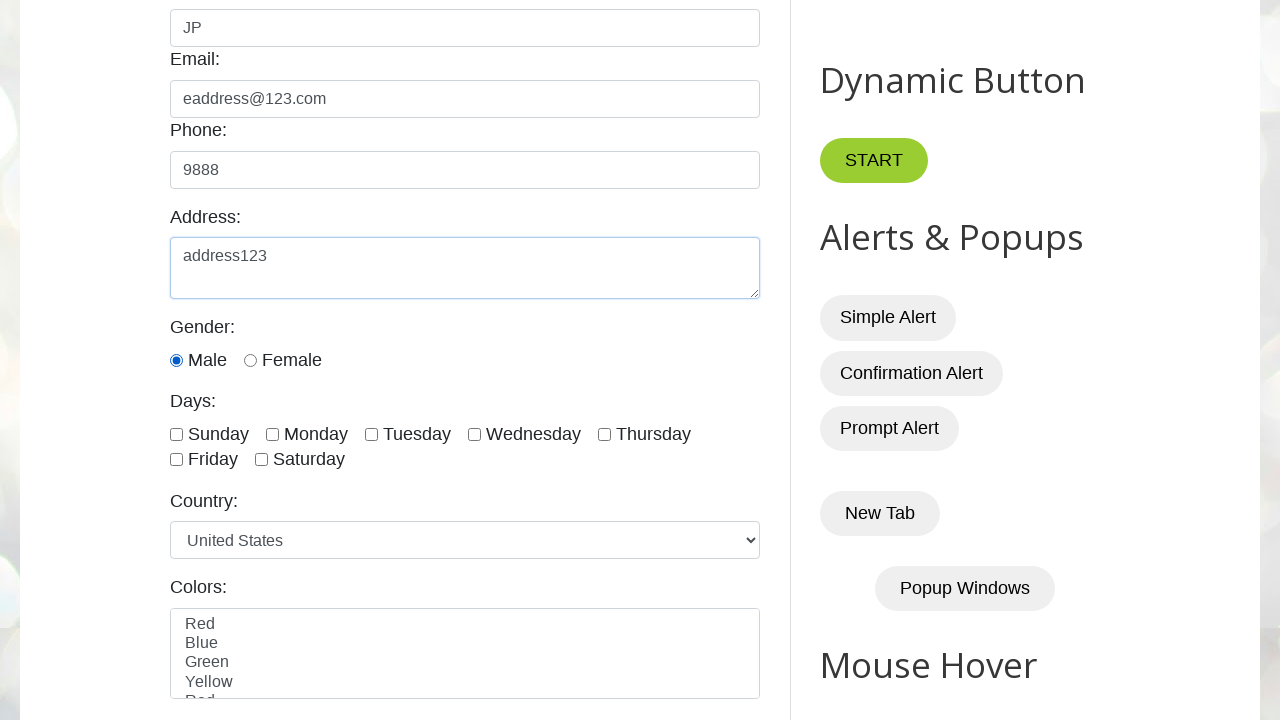

Selected checkbox for day 'monday' at (272, 434) on input.form-check-input[type='checkbox'] >> nth=1
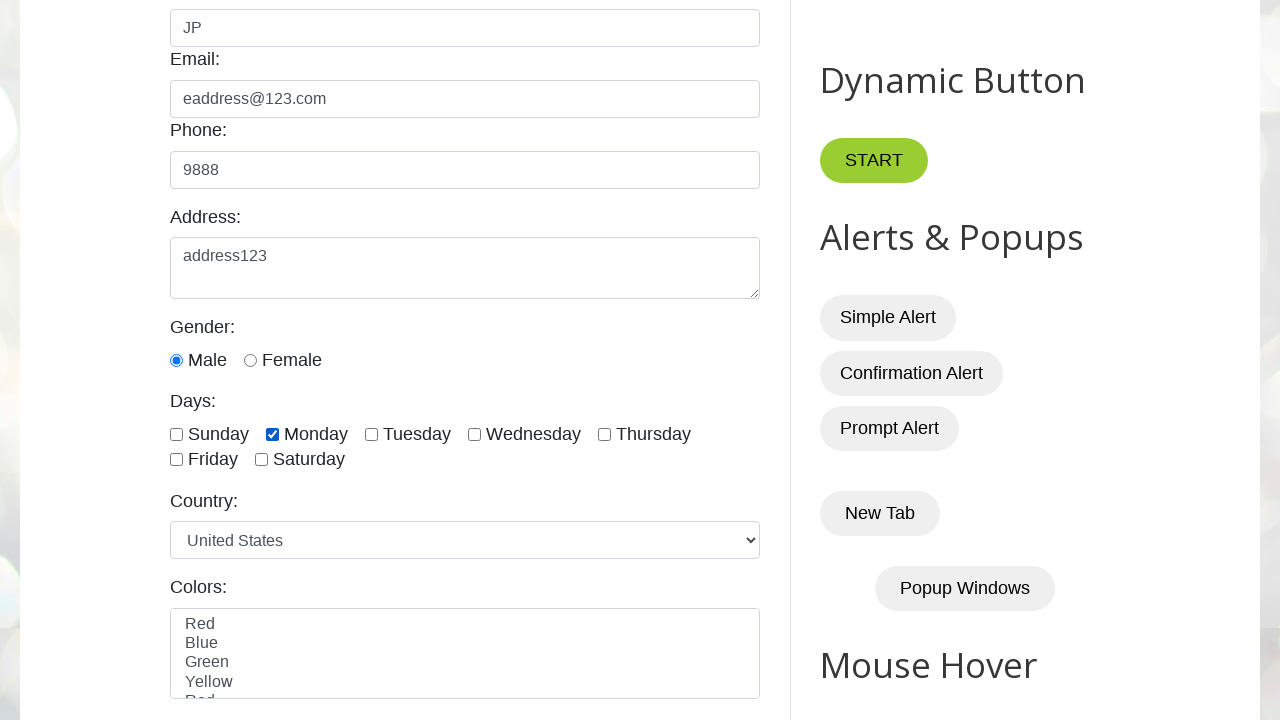

Selected checkbox for day 'wednesday' at (474, 434) on input.form-check-input[type='checkbox'] >> nth=3
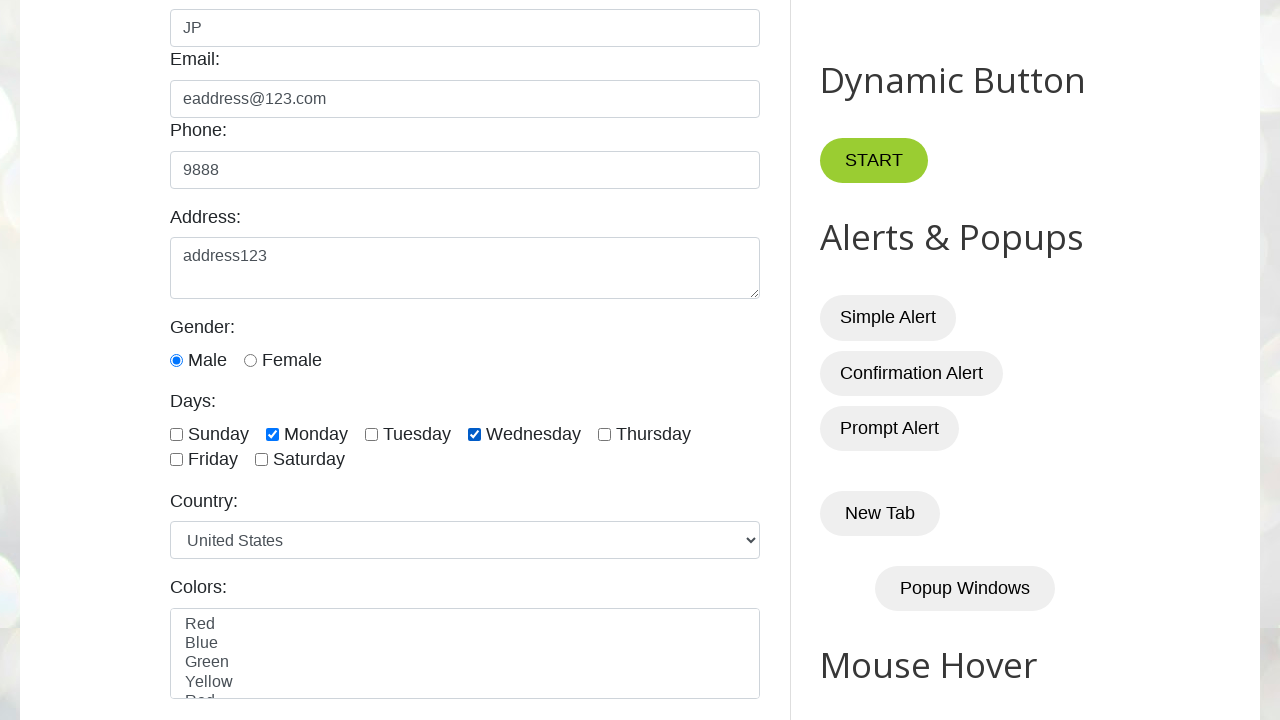

Selected checkbox for day 'friday' at (176, 460) on input.form-check-input[type='checkbox'] >> nth=5
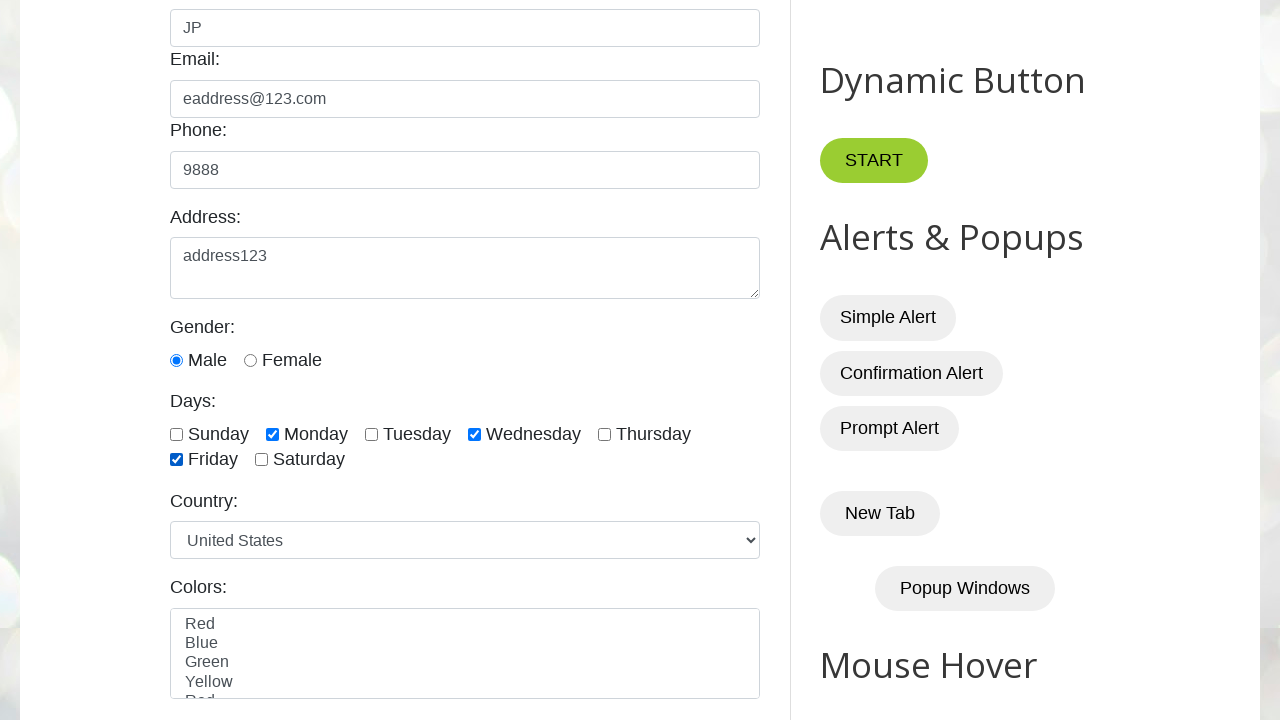

Selected 'Germany' from country dropdown on select#country
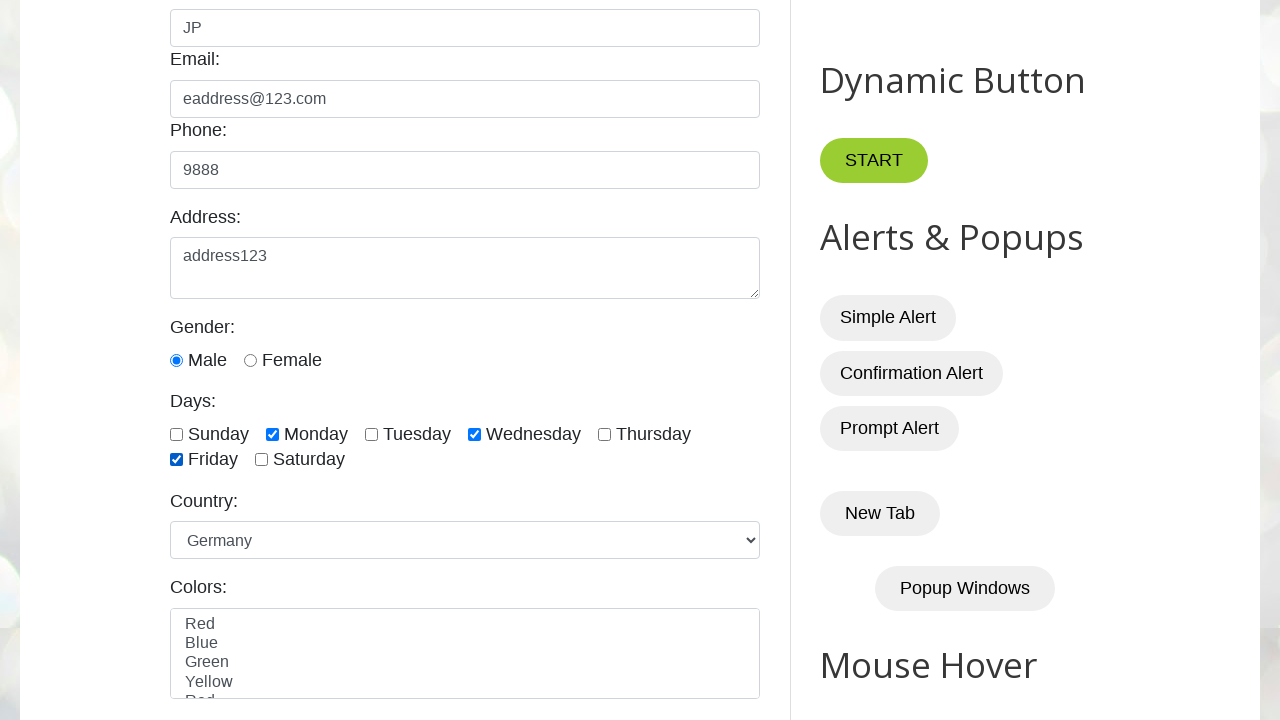

Book table loaded and verified
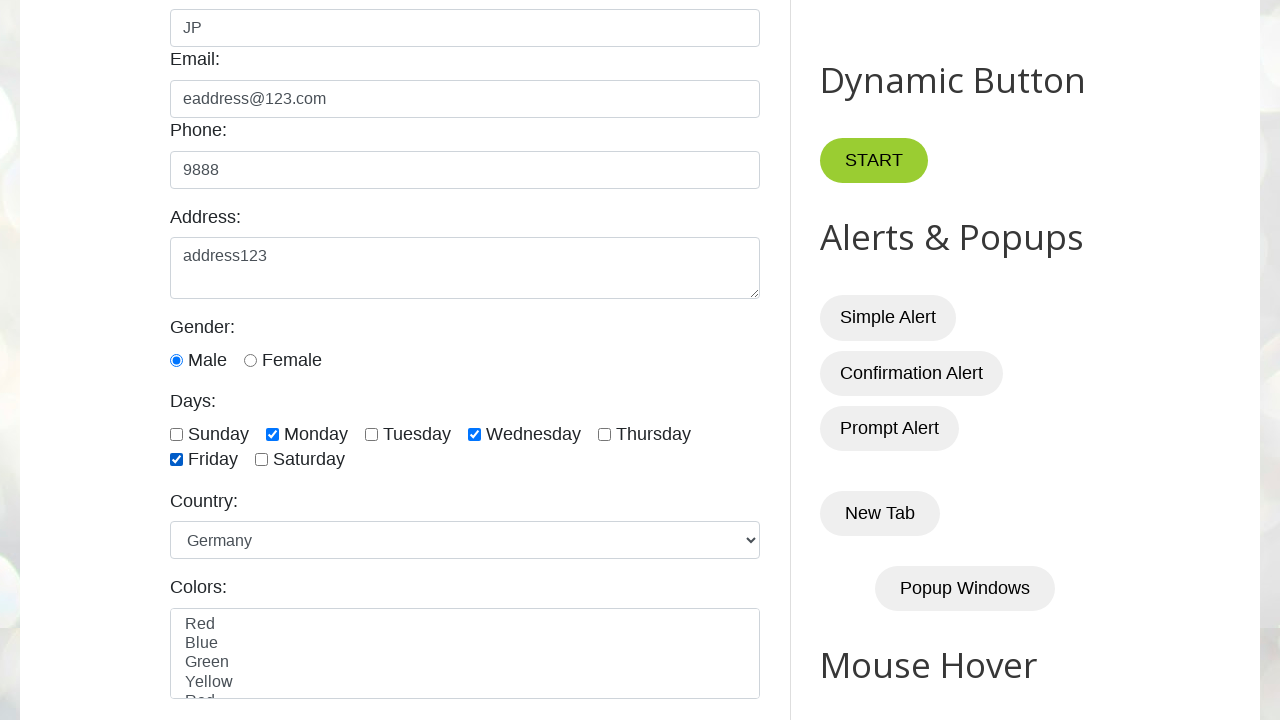

Clicked pagination link to go to page 2 at (456, 361) on //ul[@class='pagination']//*[text()=2]
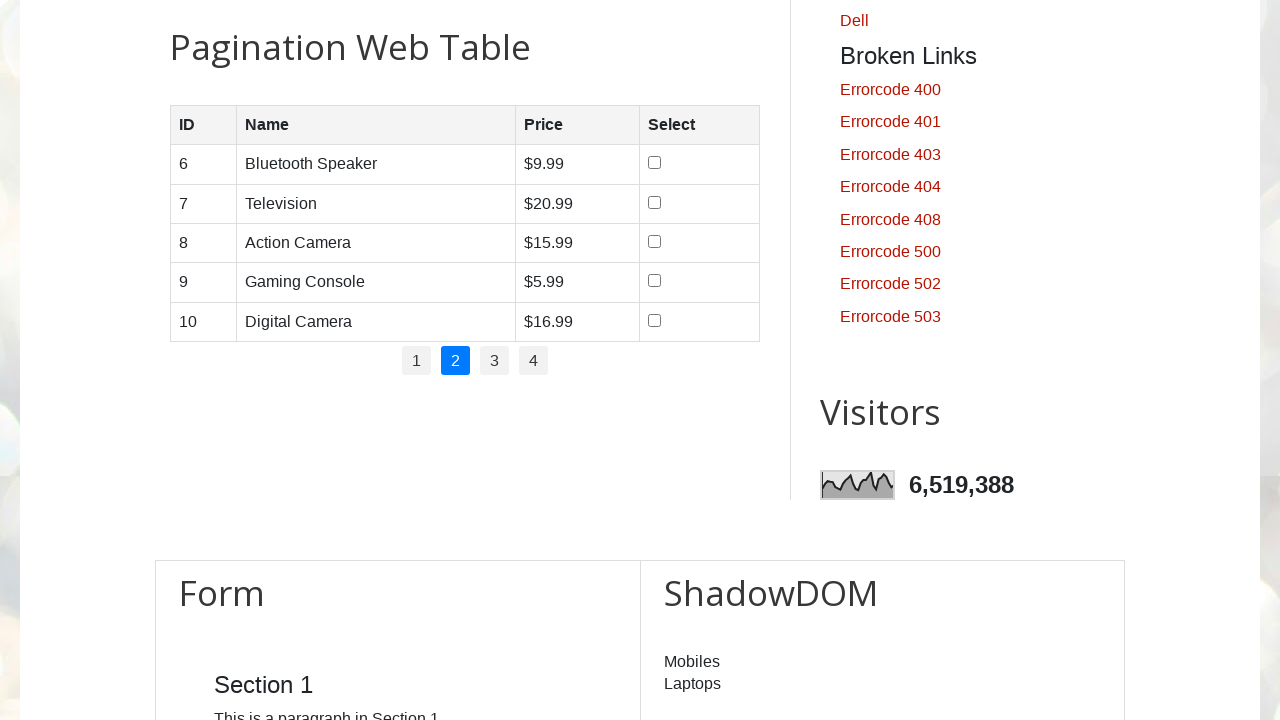

Waited for page 2 to load
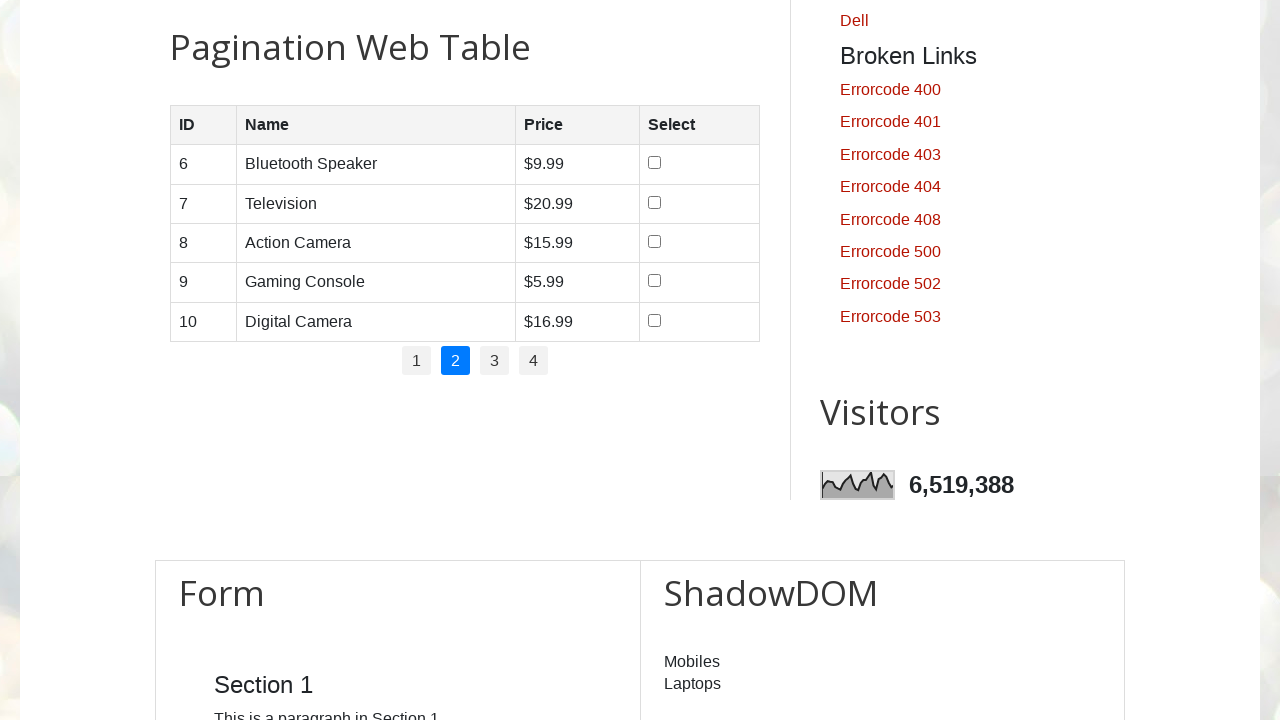

Clicked pagination link to go to page 3 at (494, 361) on //ul[@class='pagination']//*[text()=3]
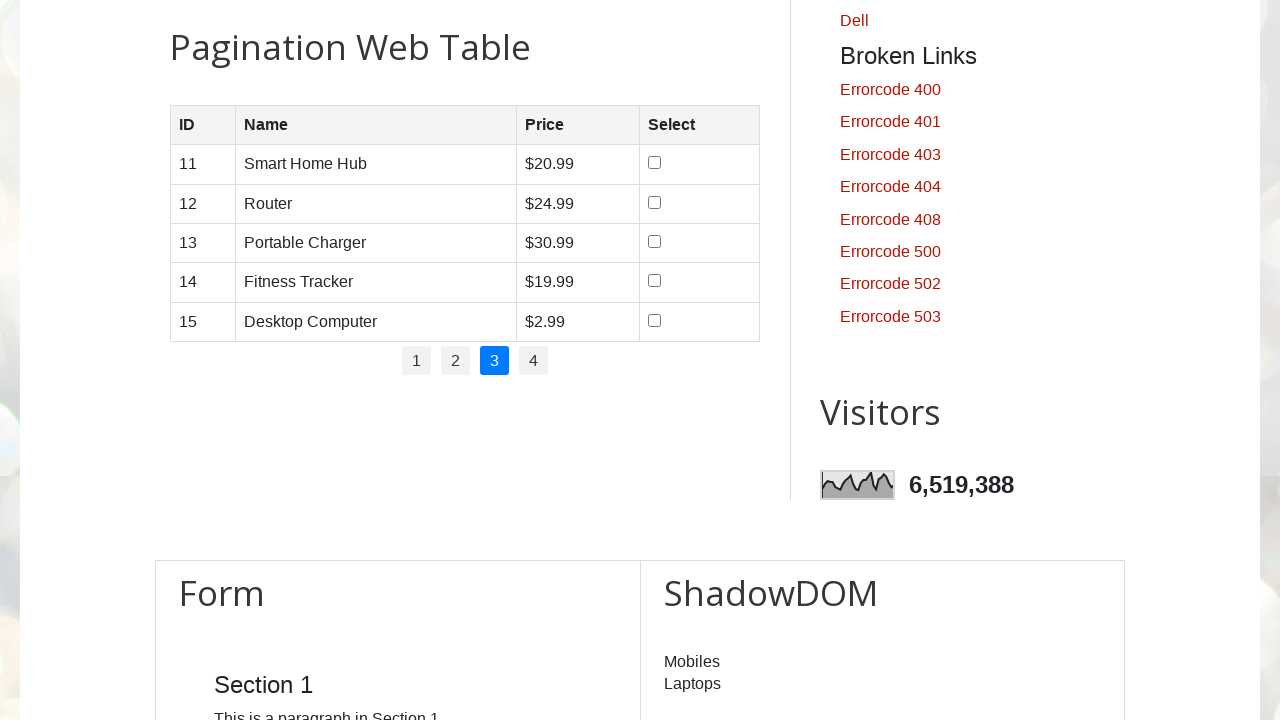

Waited for page 3 to load
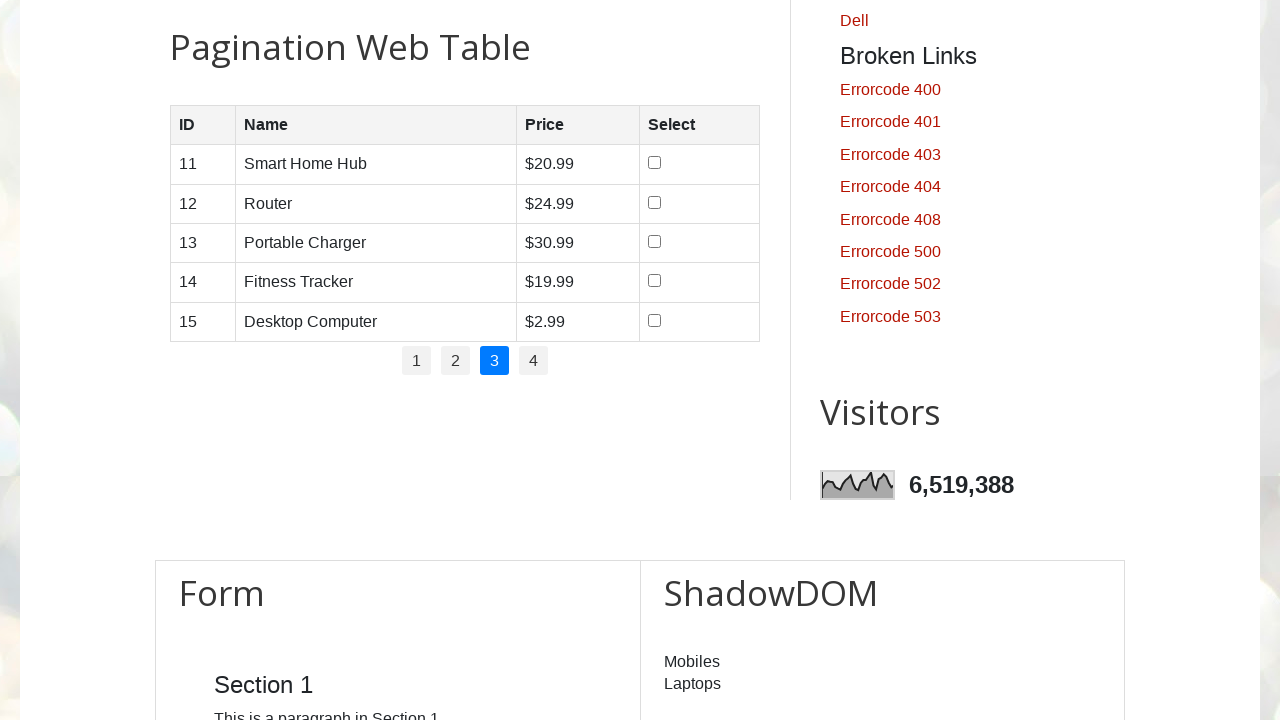

Clicked pagination link to go to page 4 at (534, 361) on //ul[@class='pagination']//*[text()=4]
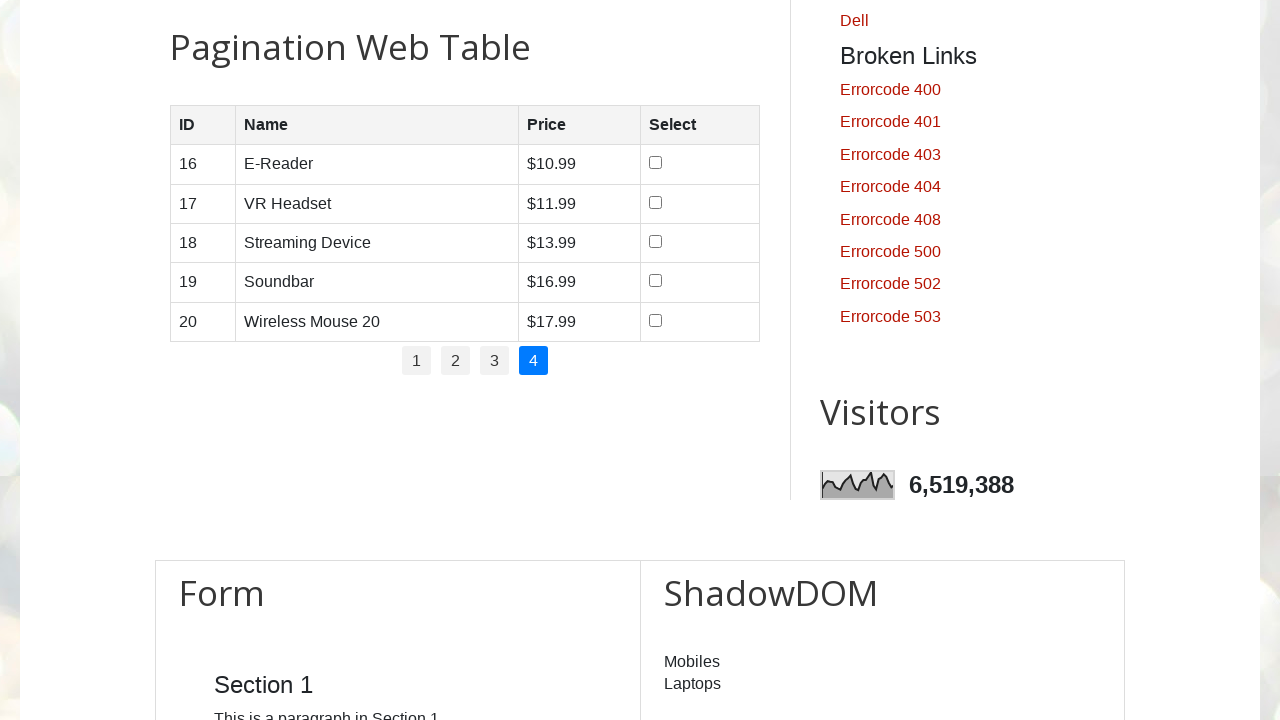

Waited for page 4 to load
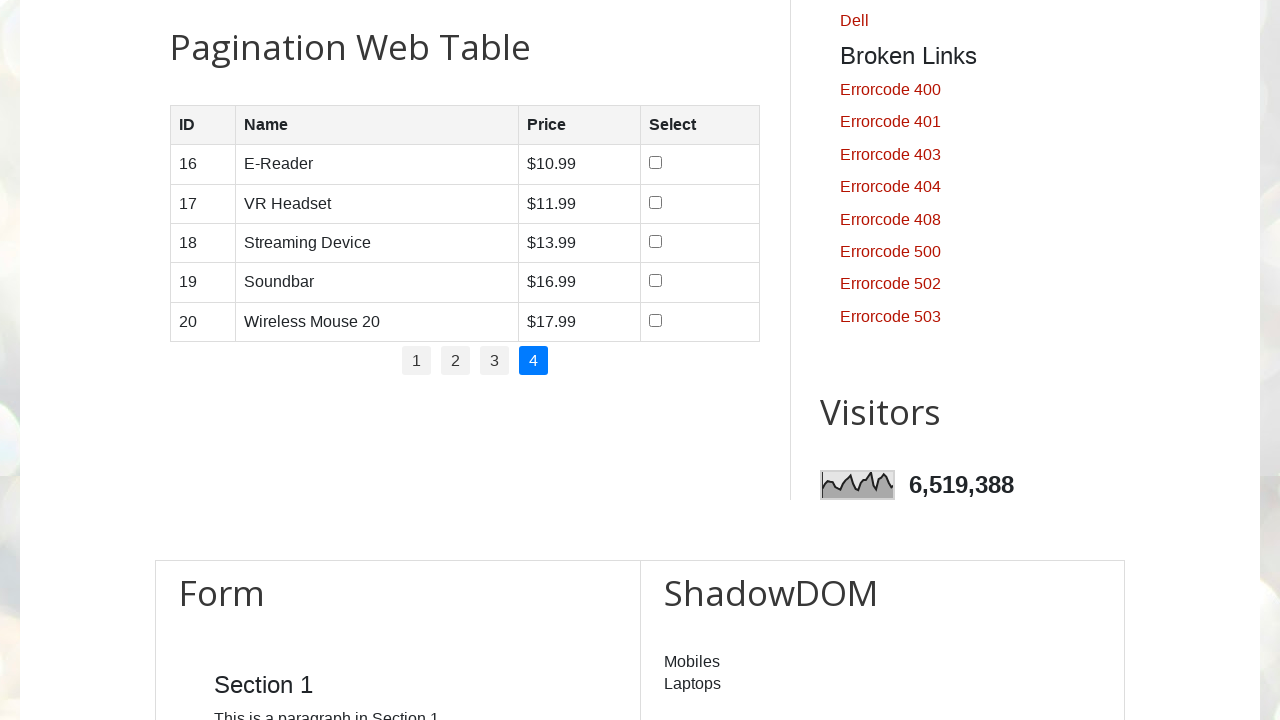

Selected product 'Soundbar' checkbox at (656, 281) on table#productTable tbody tr >> nth=3 >> td:nth-child(4) input[type='checkbox']
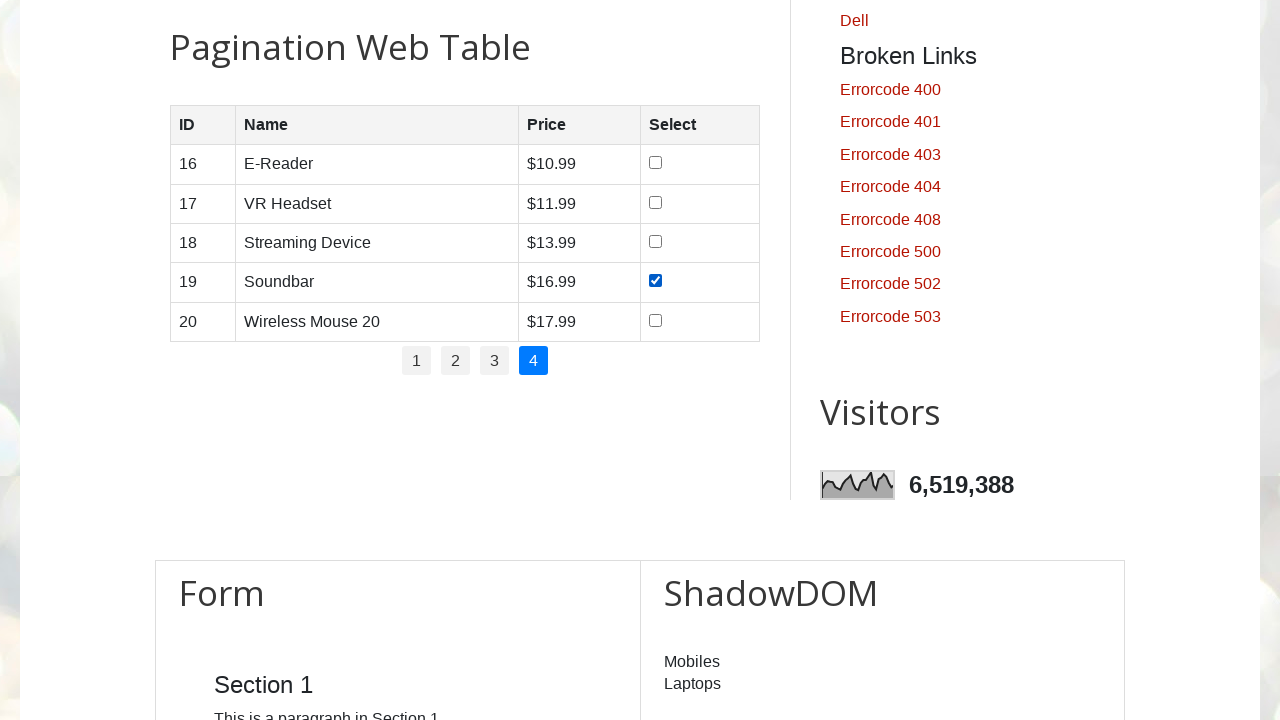

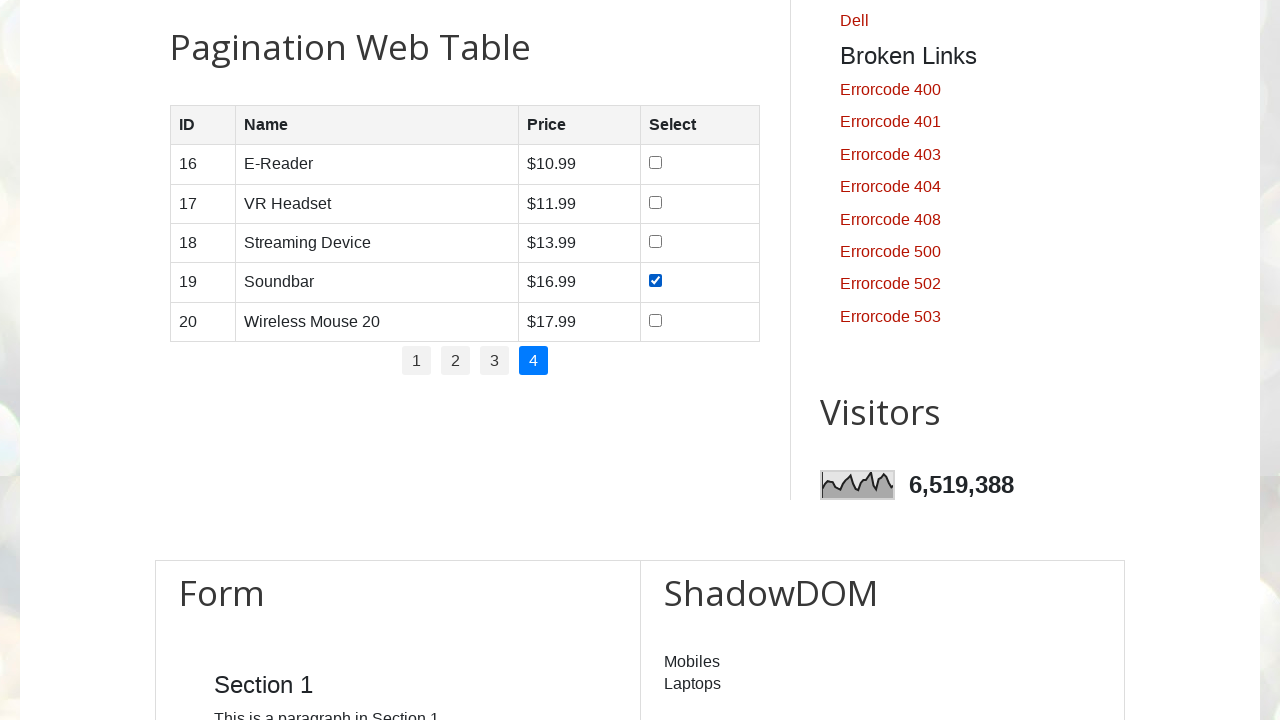